Tests navigation to "Главное" section and clicking on "Скидки сегодня" (Today's discounts)

Starting URL: https://www.labirint.ru

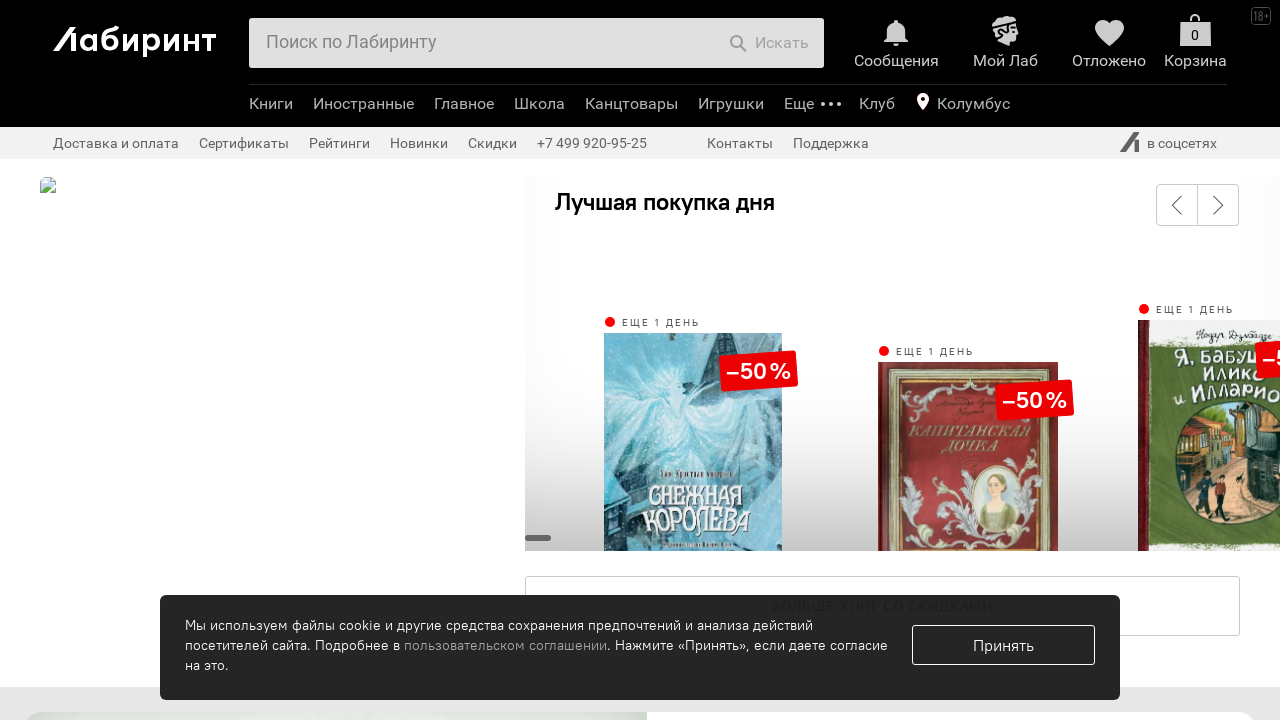

Clicked on 'Главное' (Main/Featured) menu item at (464, 106) on li.b-header-b-menu-e-list-item.analytics-click-js[data-event-content="Главное"]
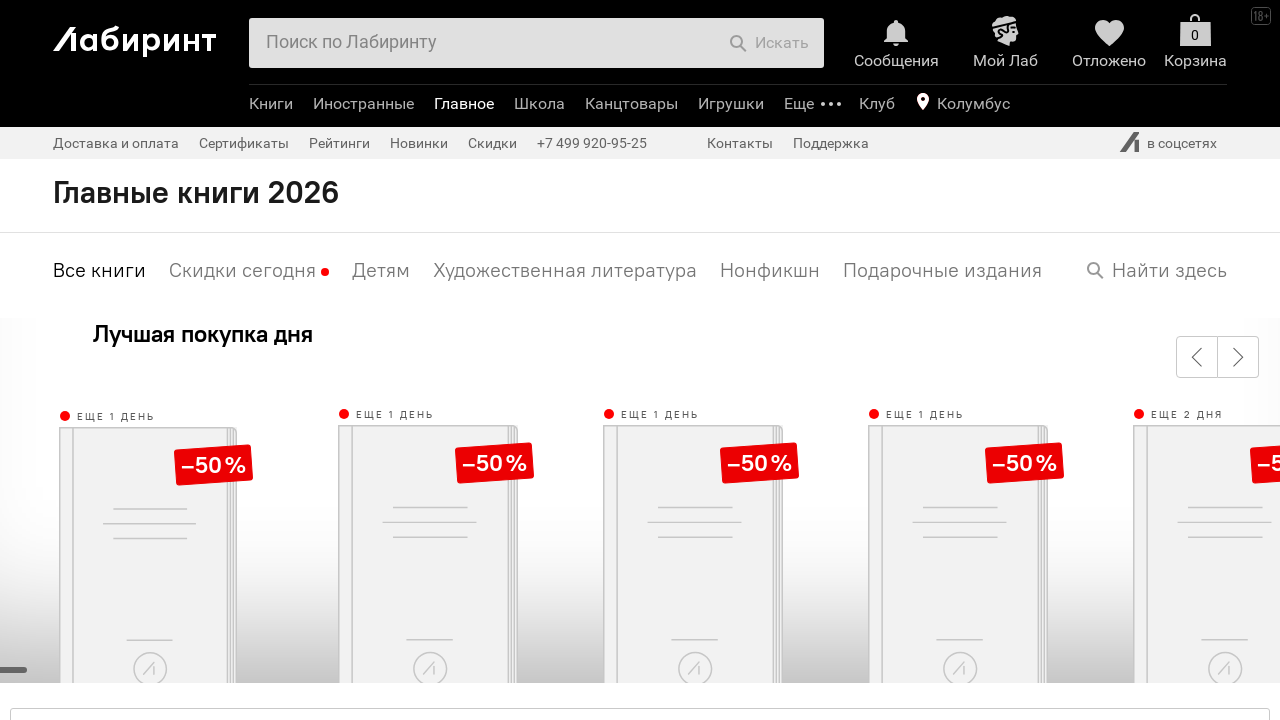

Submenu loaded (network idle)
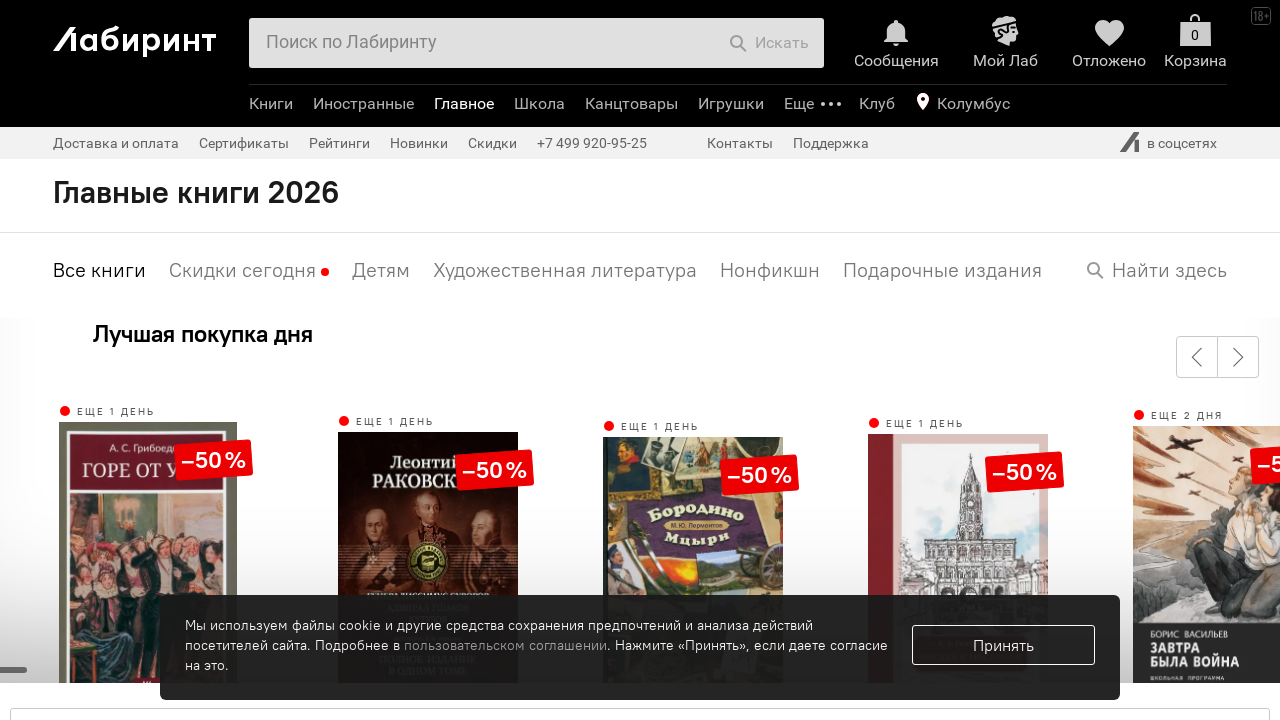

Clicked on 'Скидки сегодня' (Today's discounts) at (249, 270) on li.swiper-slide.swiper-slide-next
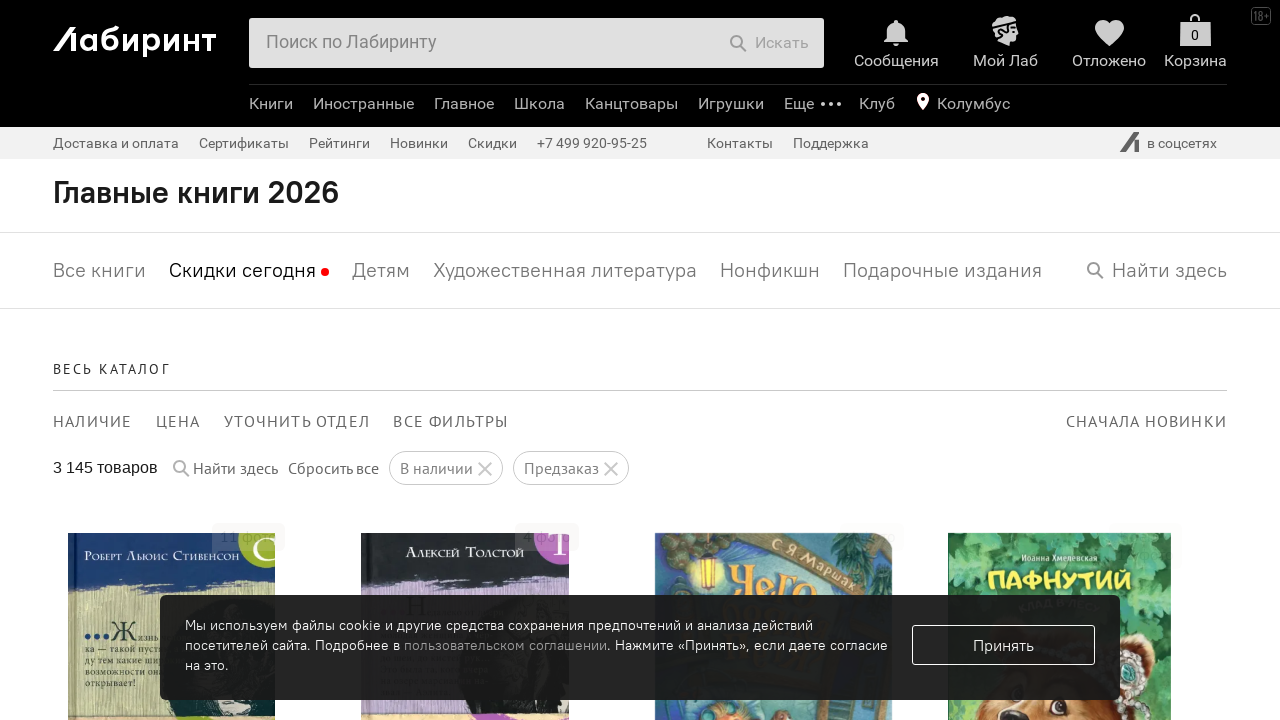

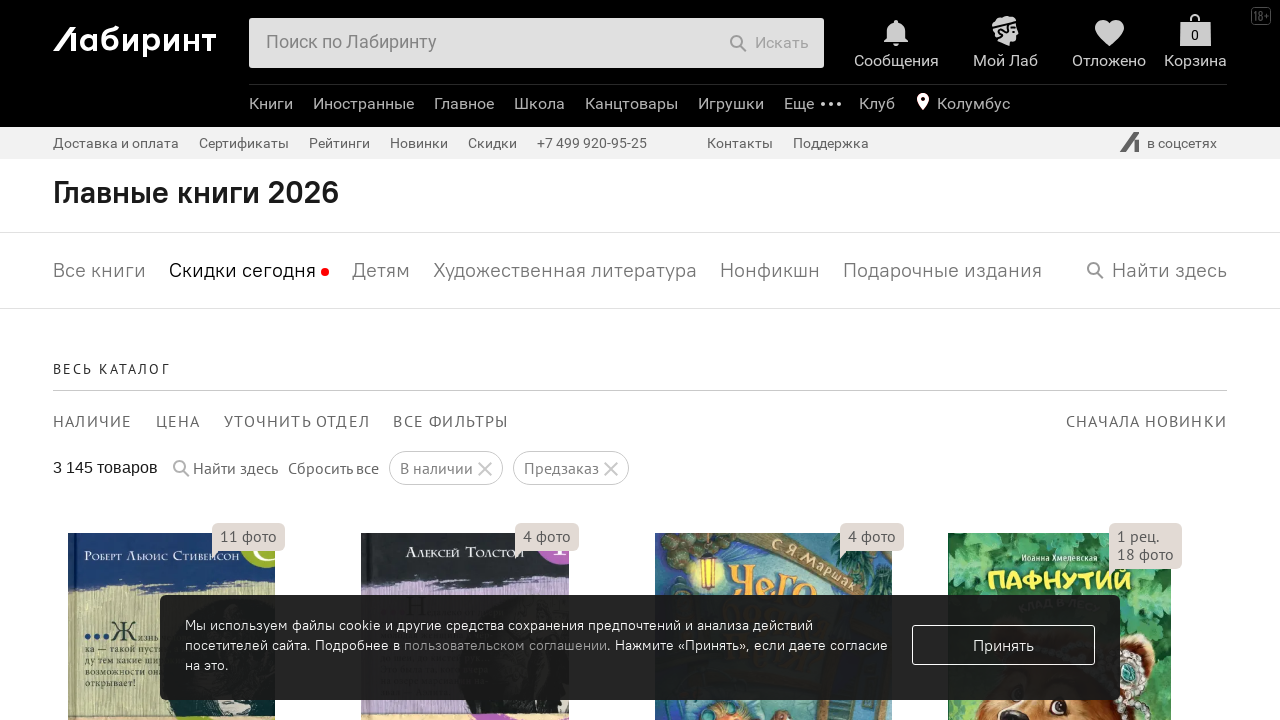